Verifies that the login page title displays "Login"

Starting URL: https://opensource-demo.orangehrmlive.com/web/index.php/auth/login

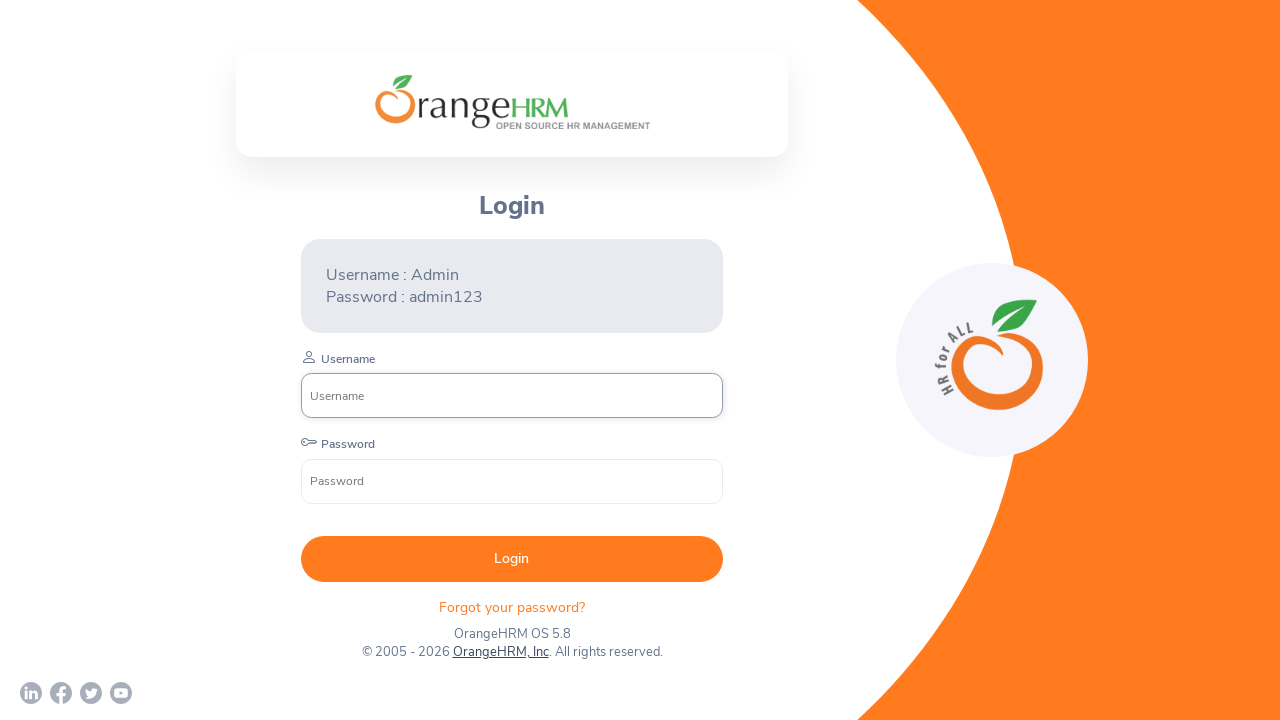

Login page title element became visible
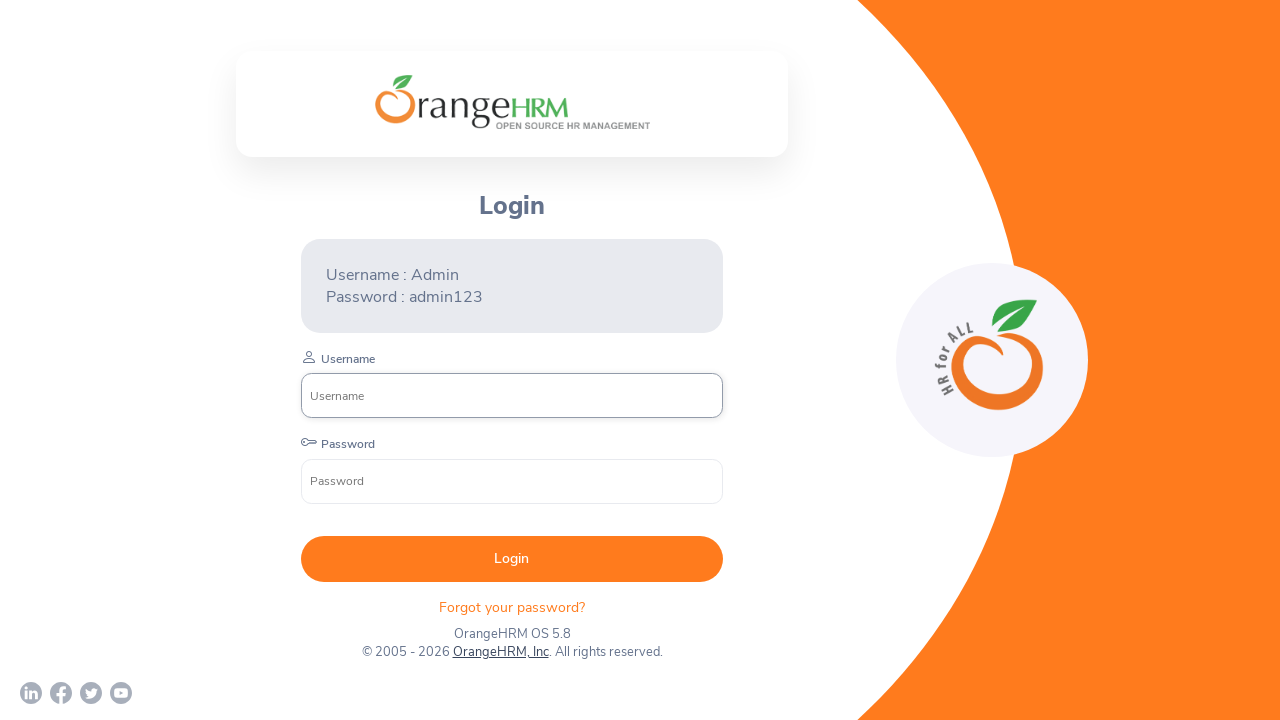

Verified login page title displays 'Login'
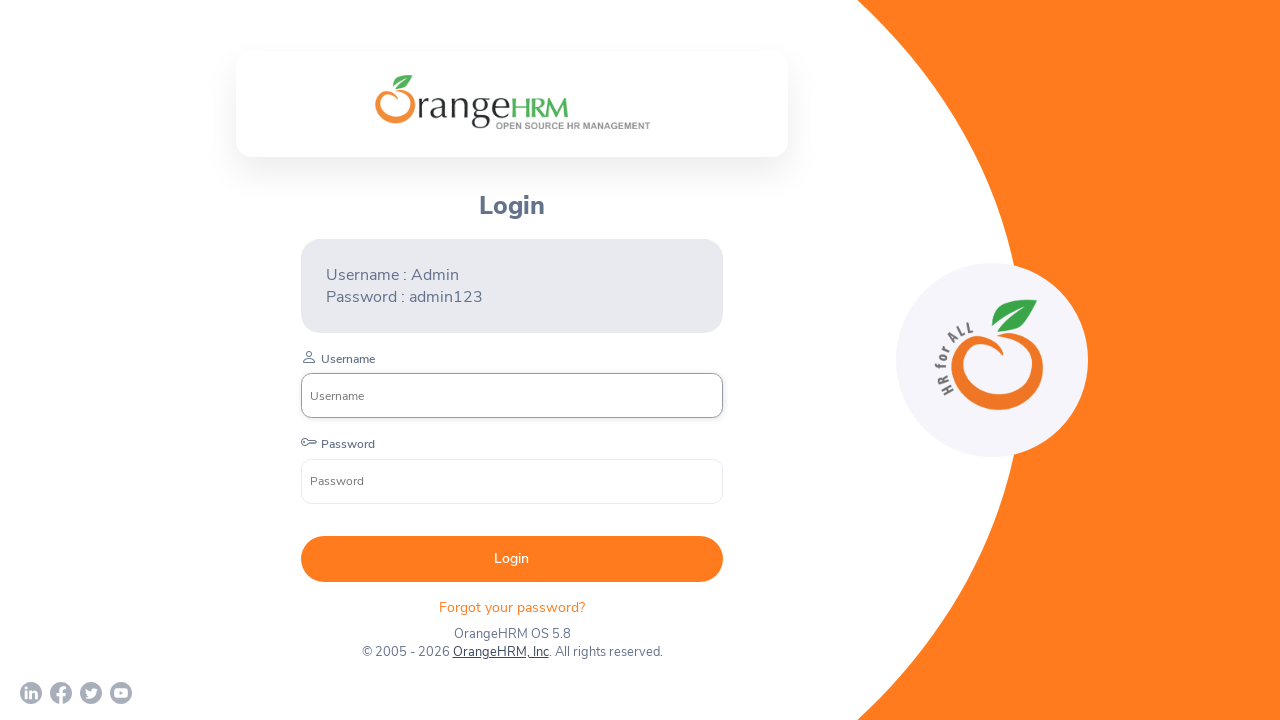

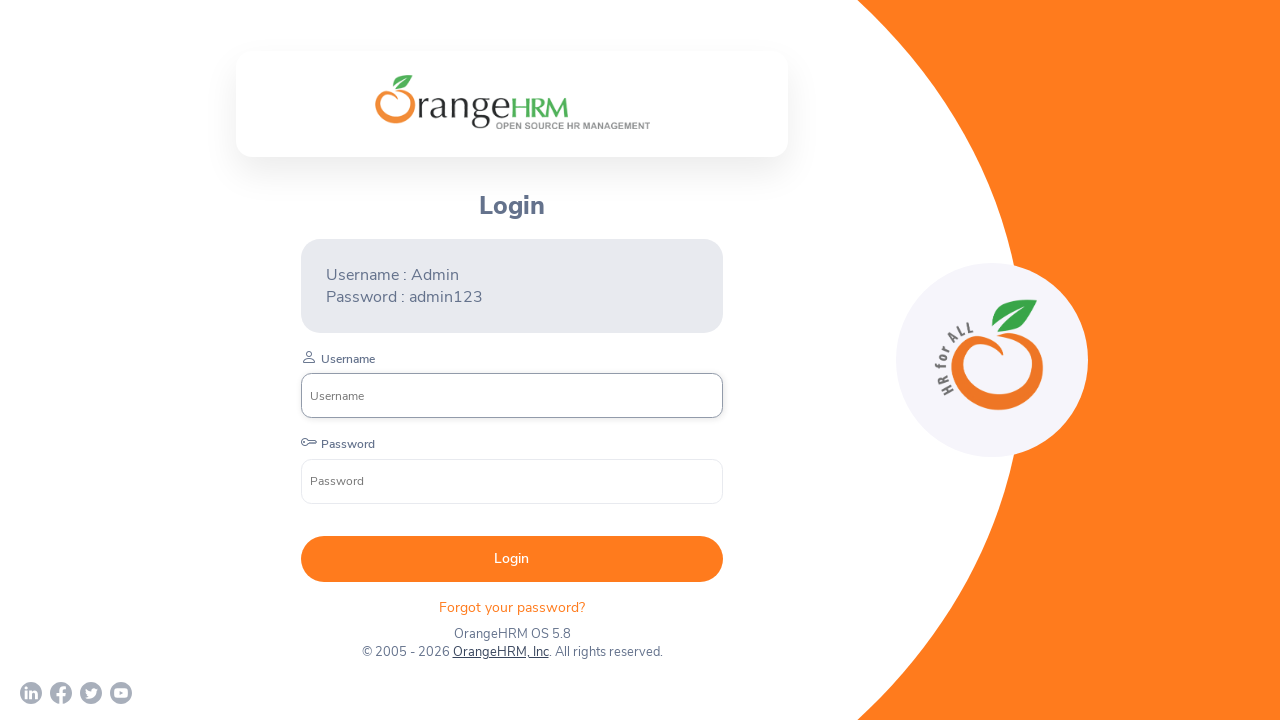